Navigates to a tutorials page and fills in a name field in a form with a test value

Starting URL: https://www.hyrtutorials.com/p/add-padding-to-containers.html

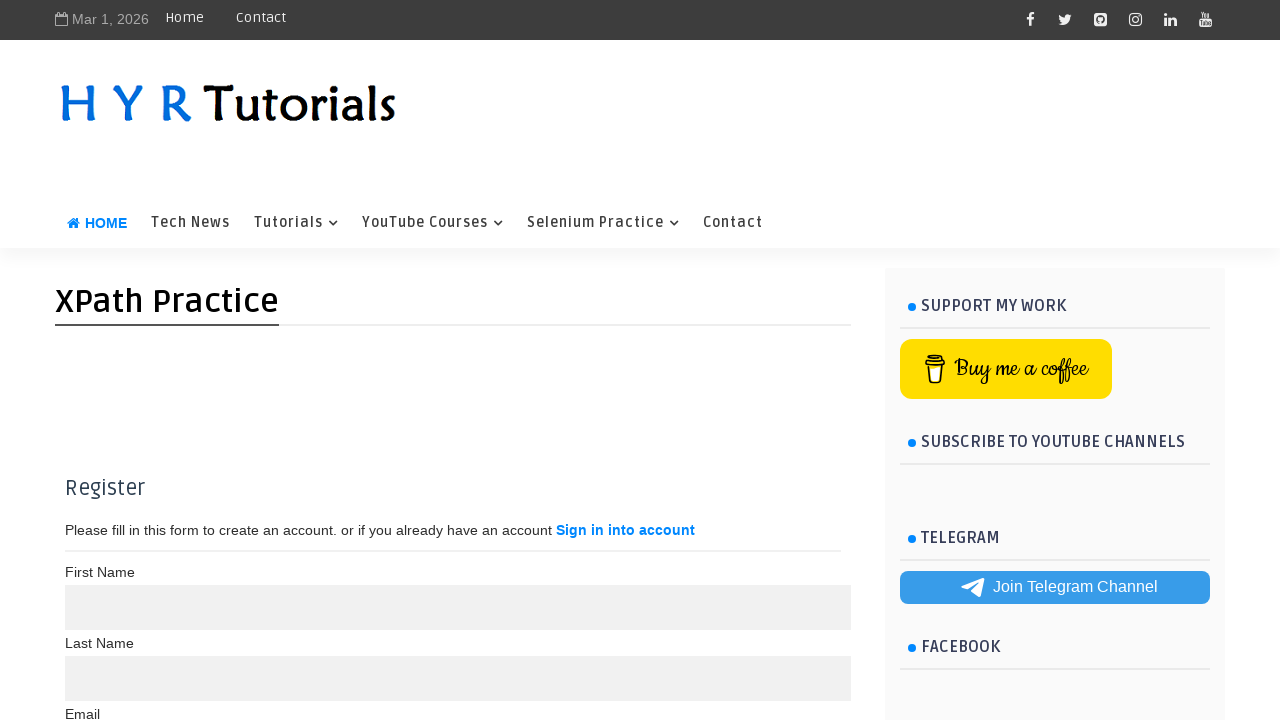

Navigated to tutorials page
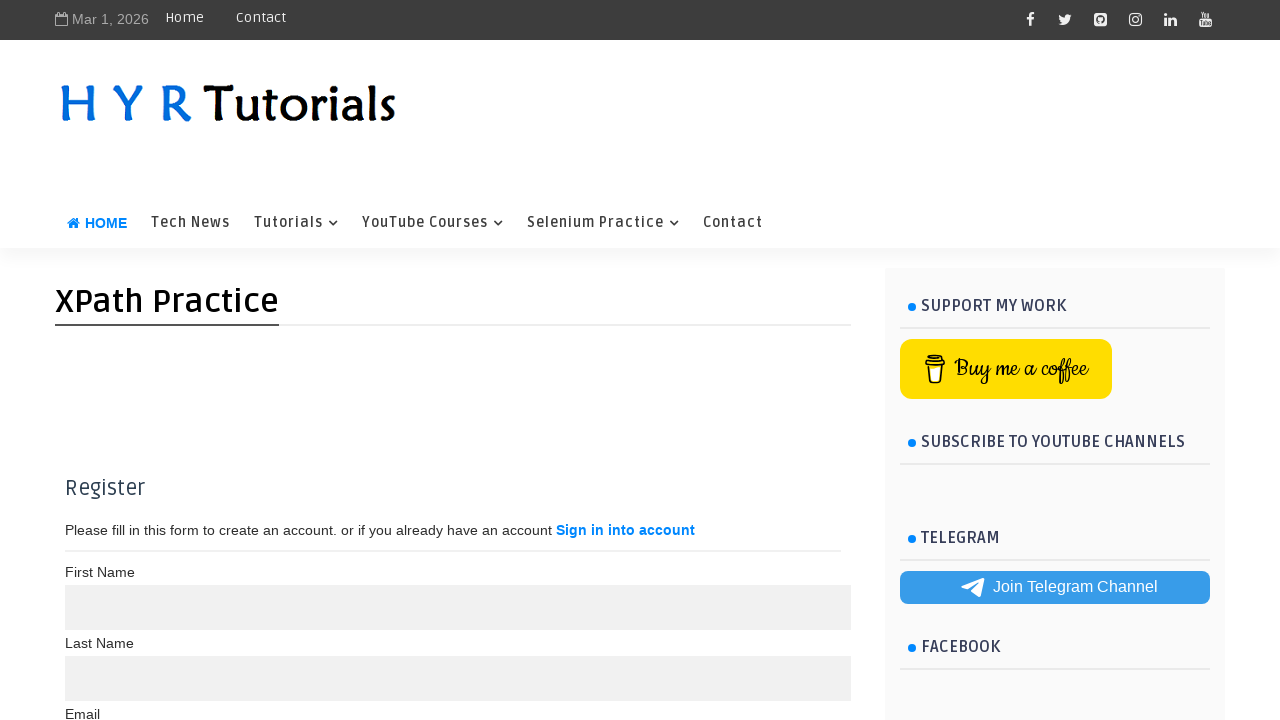

Filled name field with 'SWAROOP' on input[name='name']
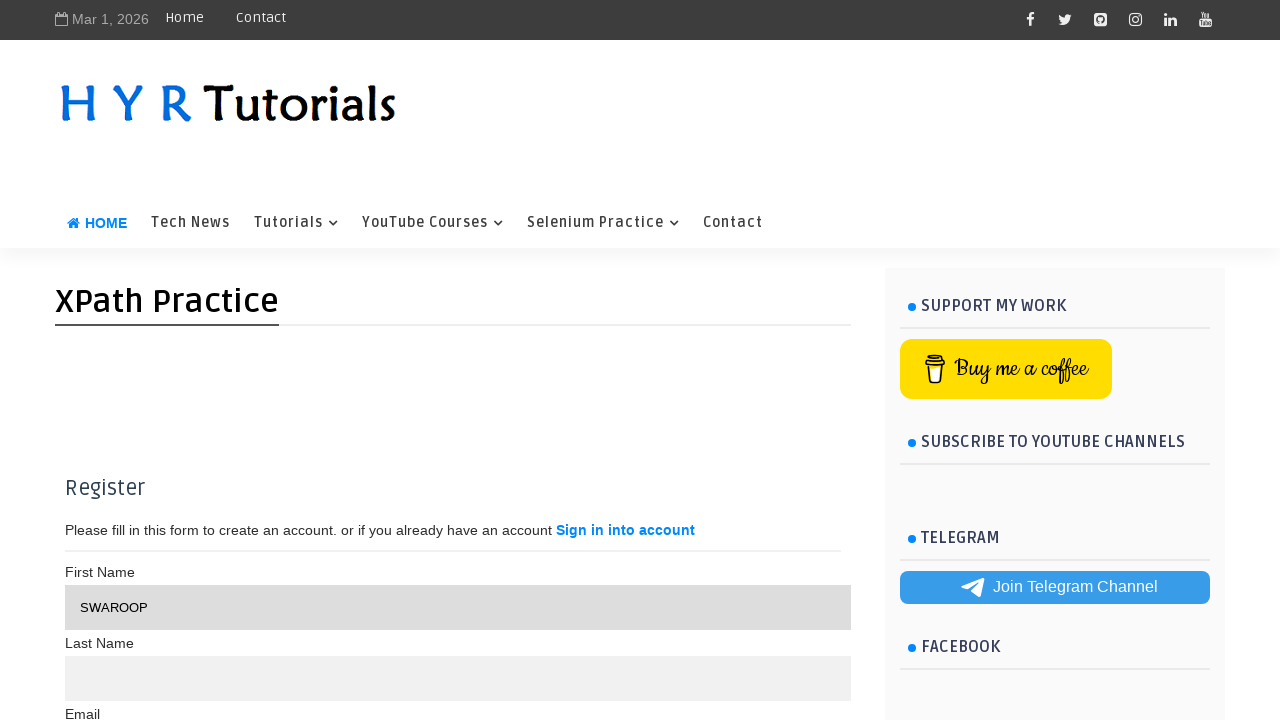

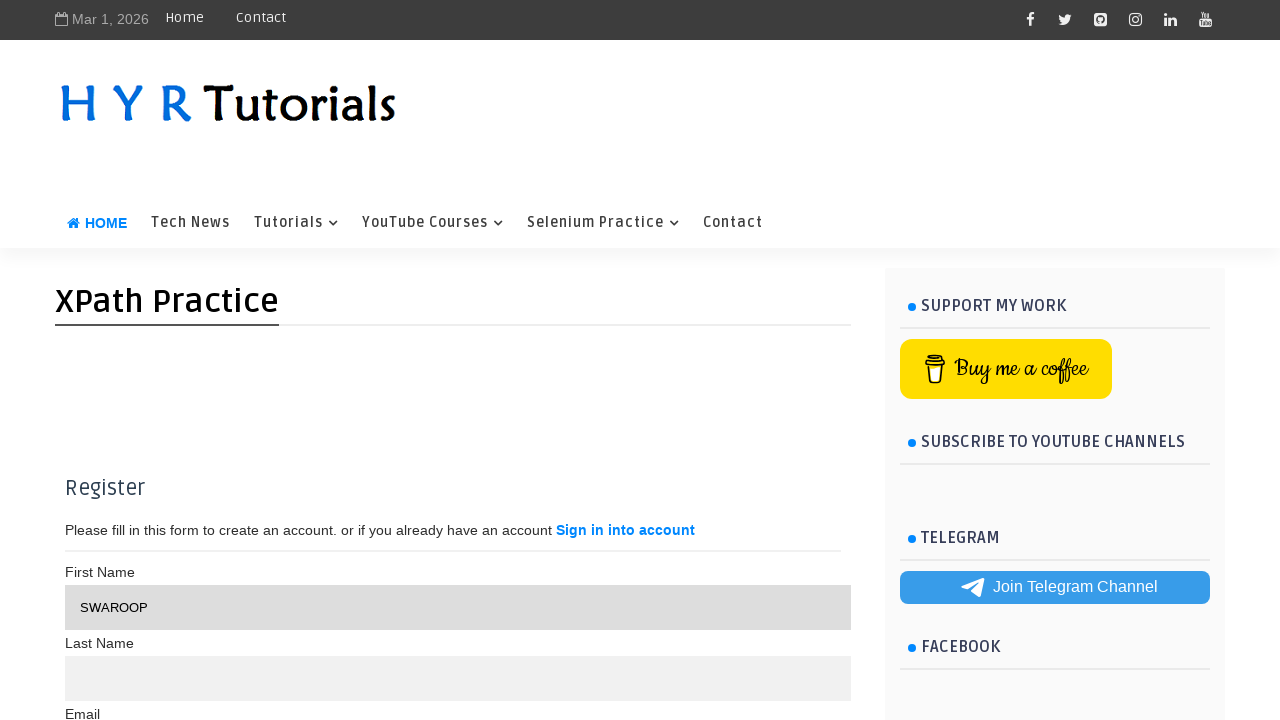